Tests Chapter 4 navigation by clicking the first link (long-page.html), verifying the URL, button name, and page header.

Starting URL: https://bonigarcia.dev/selenium-webdriver-java/

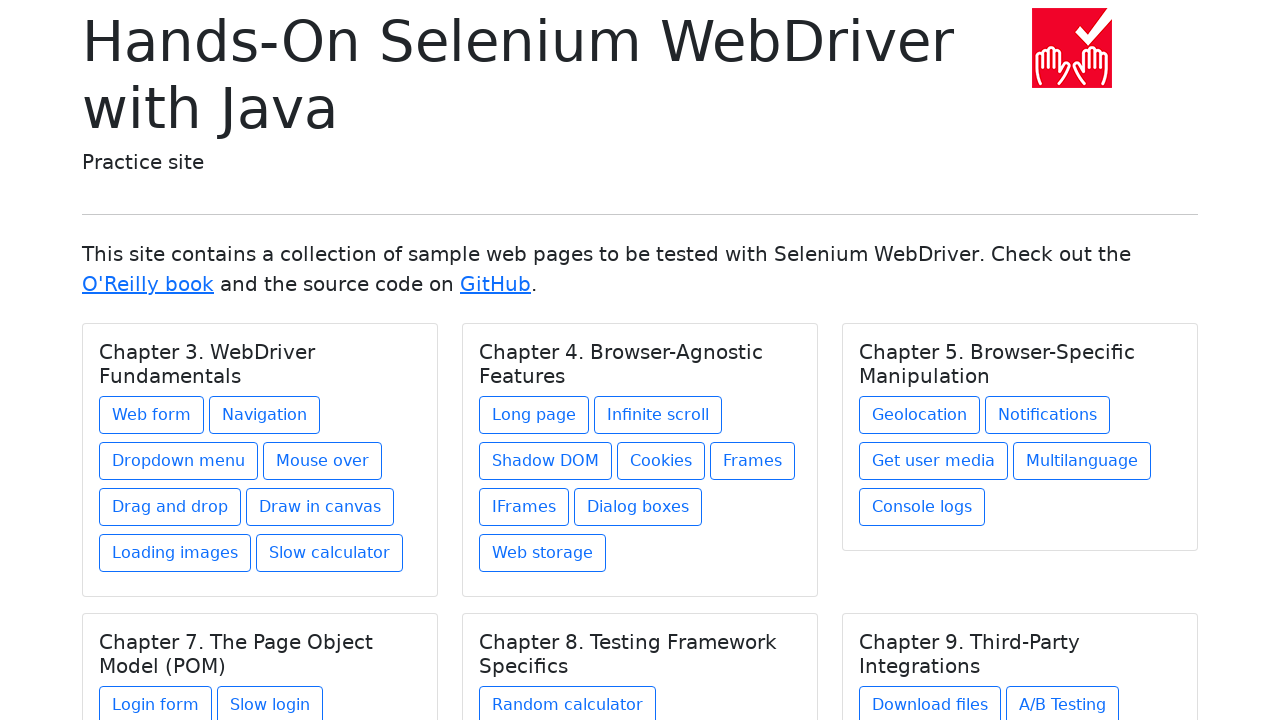

Located Chapter 4 link element
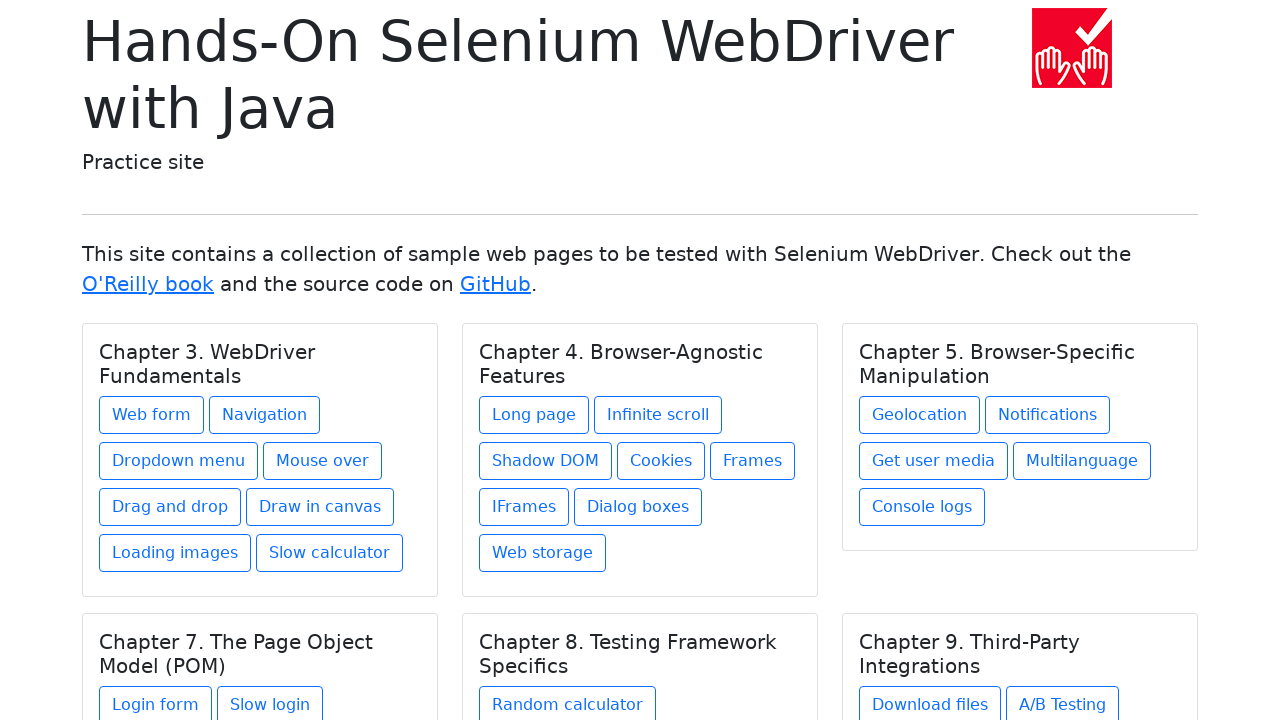

Verified link href attribute equals 'long-page.html'
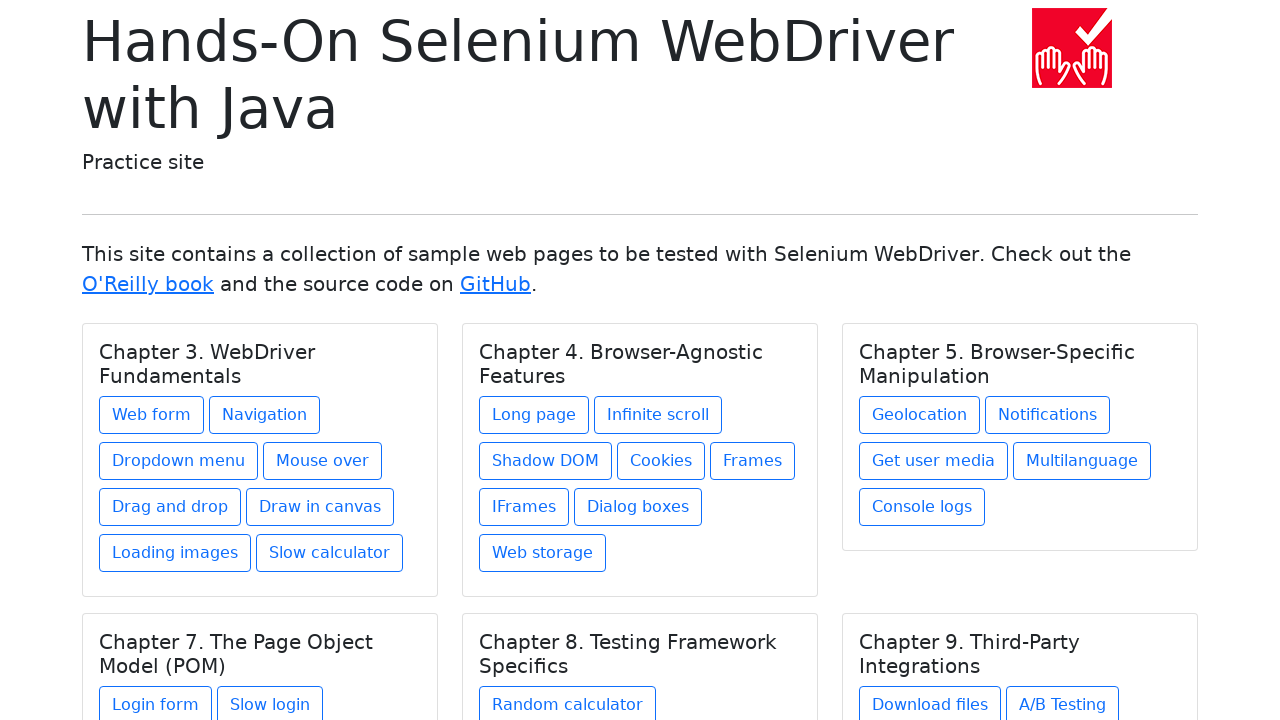

Verified link text content equals 'Long page'
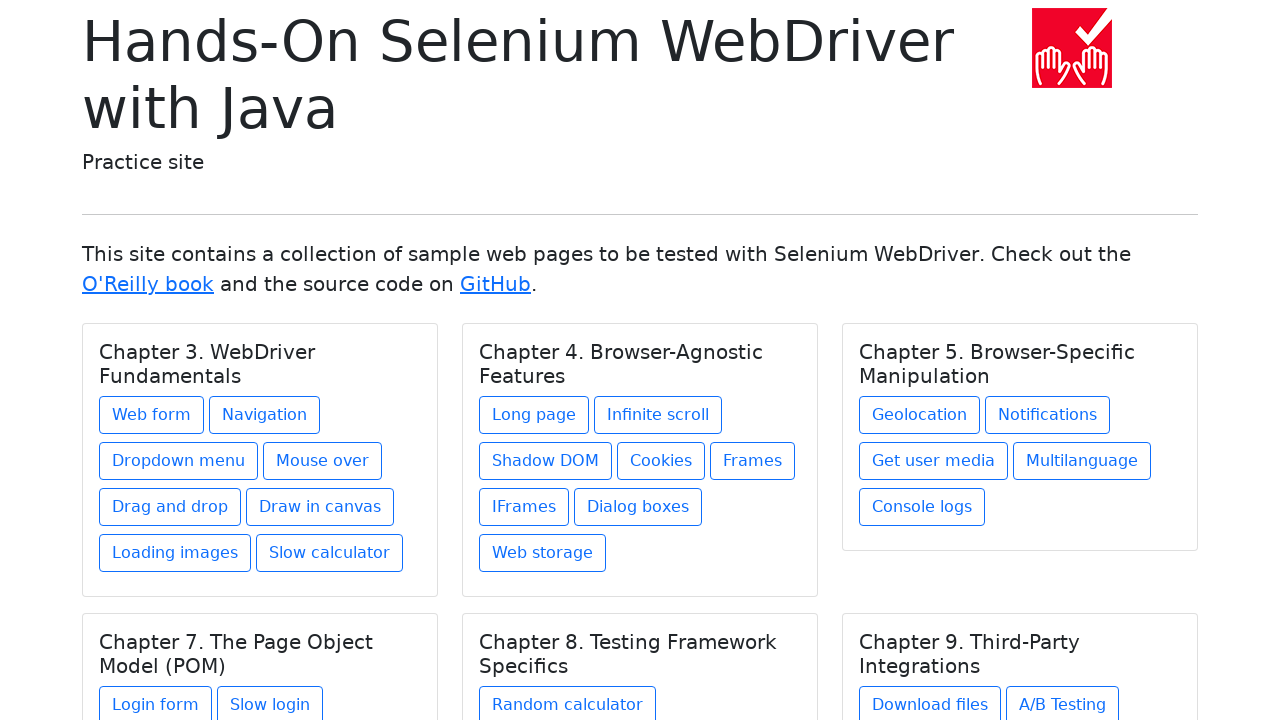

Clicked the Chapter 4 'Long page' link at (534, 415) on //div[@class='card-body']/h5[contains(@class, 'card-title') and text() = 'Chapte
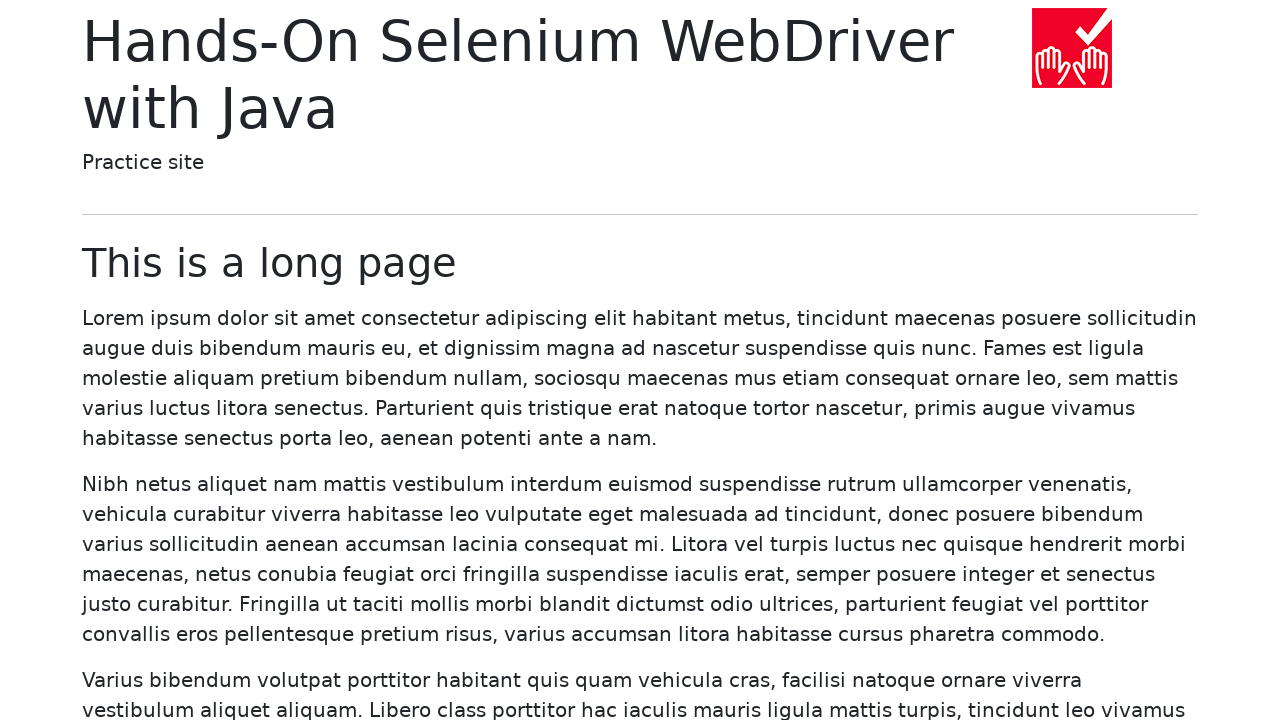

Verified navigation to long-page.html URL
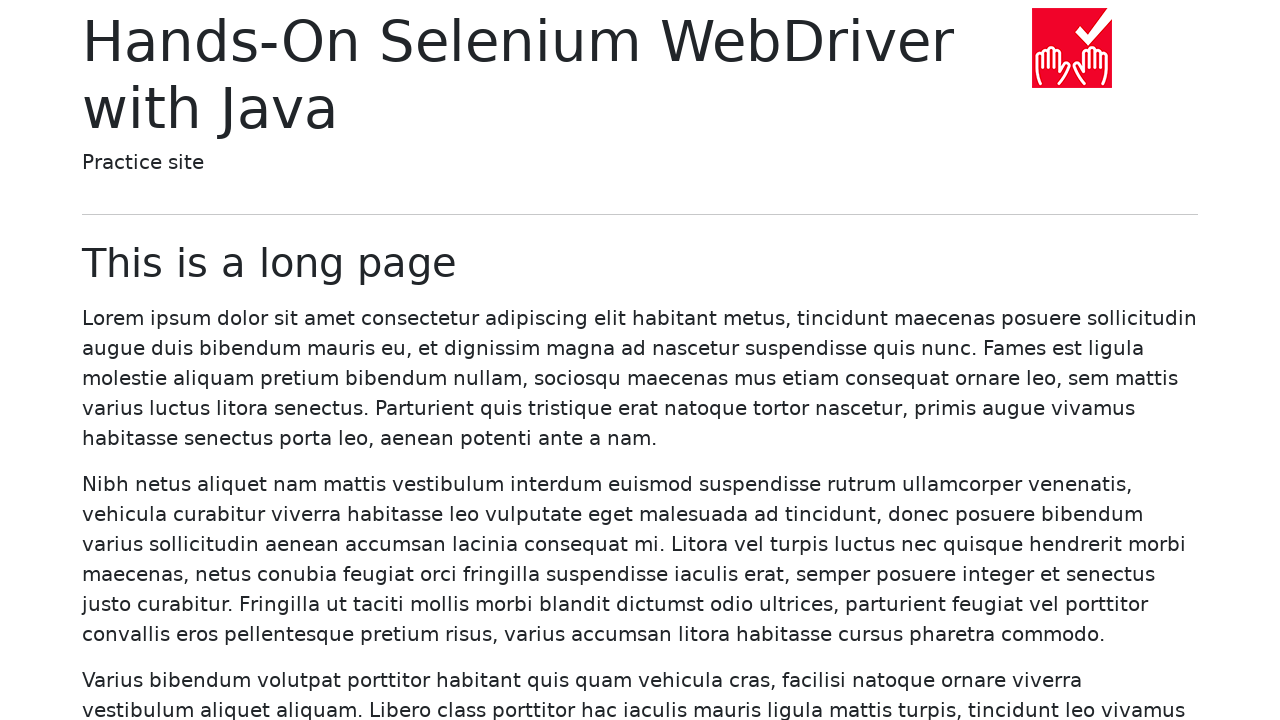

Located page header element with class 'display-6'
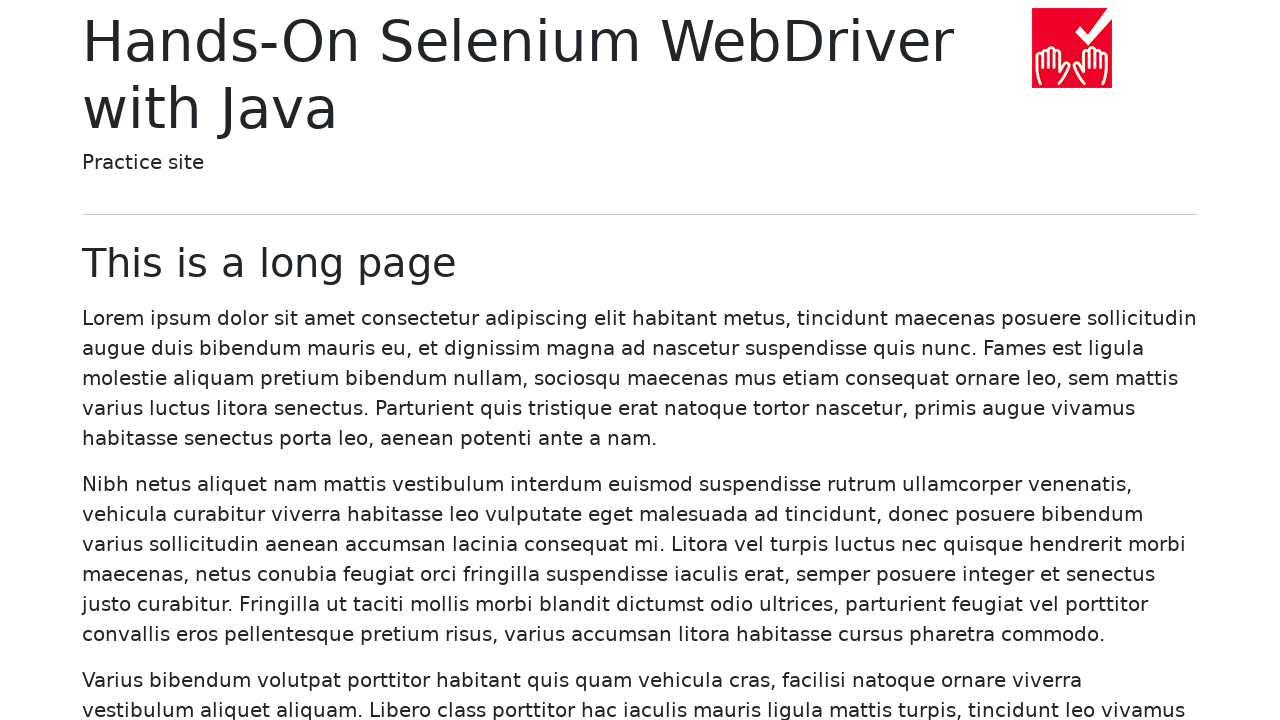

Verified page header text equals 'This is a long page'
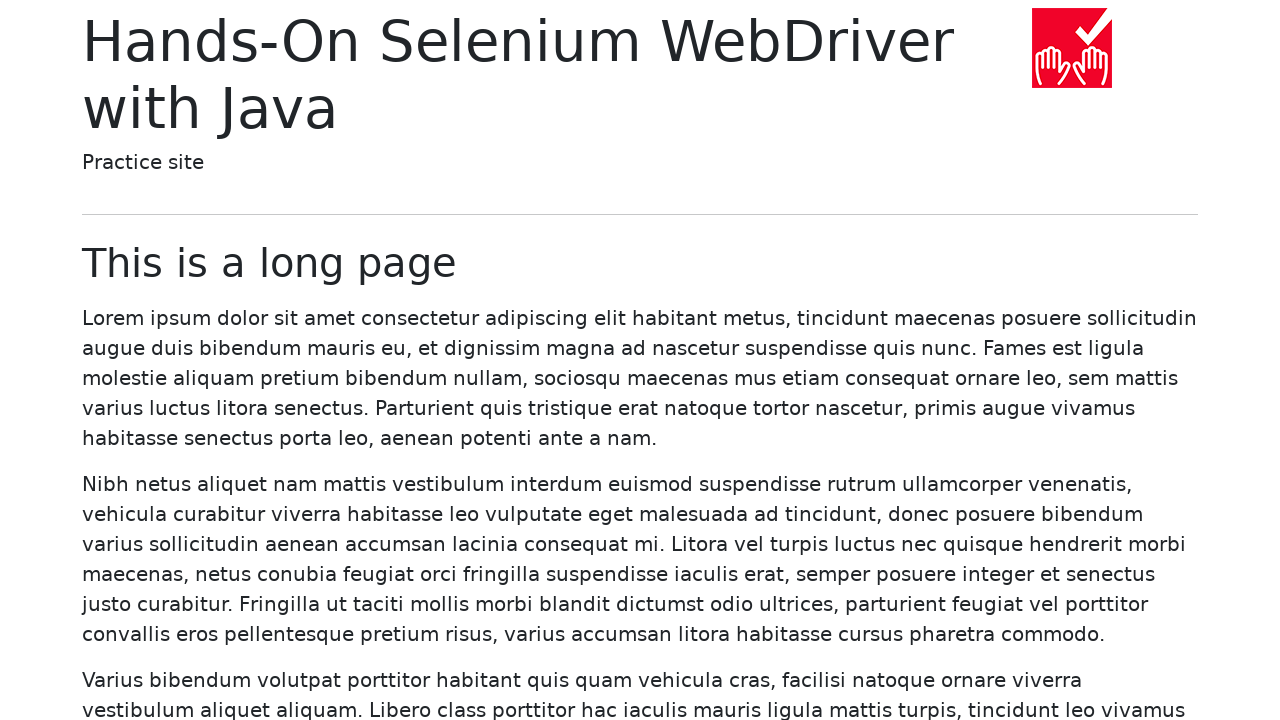

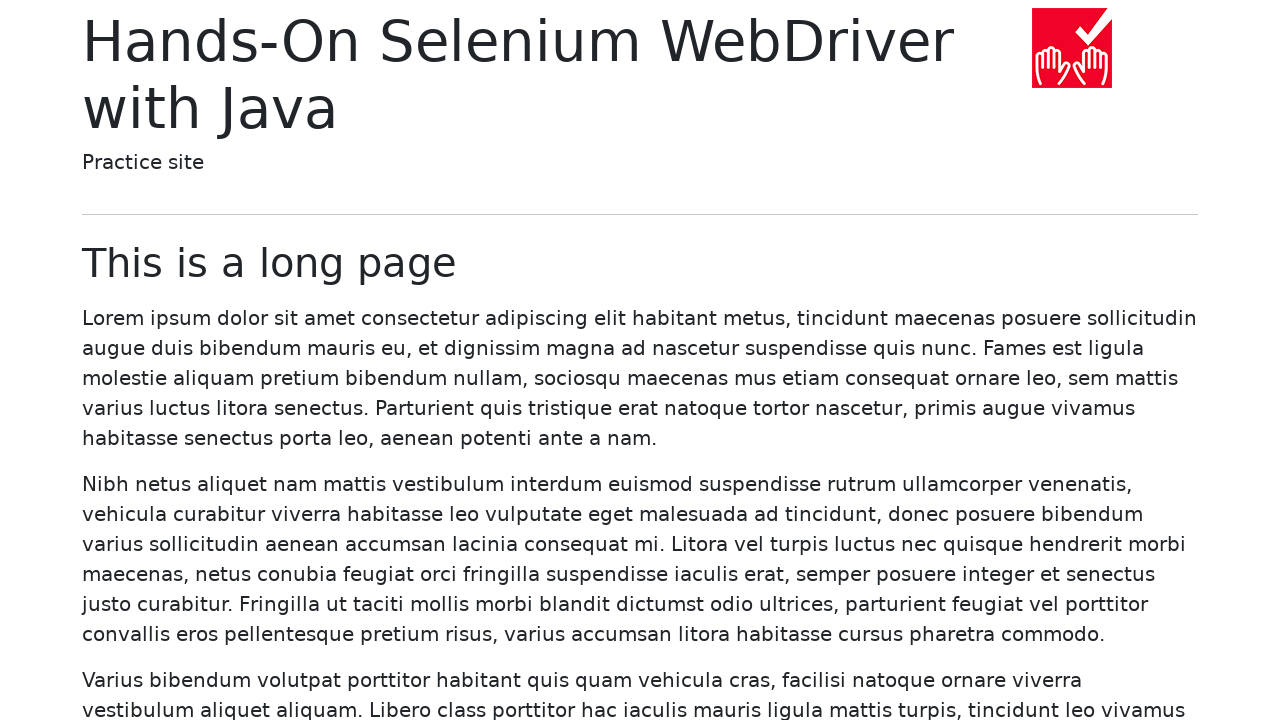